Tests dynamic element creation by clicking the "Add Element" button multiple times to create delete buttons

Starting URL: http://the-internet.herokuapp.com/add_remove_elements/

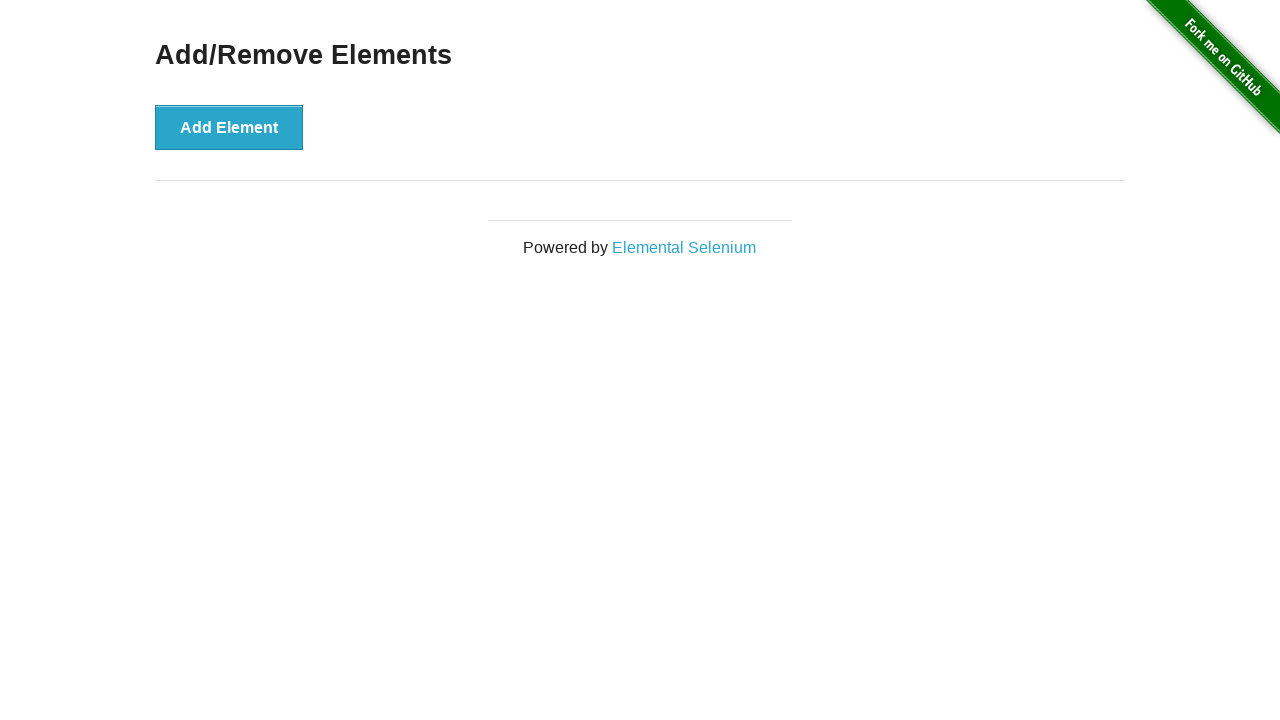

Clicked 'Add Element' button (iteration 1) at (229, 127) on button
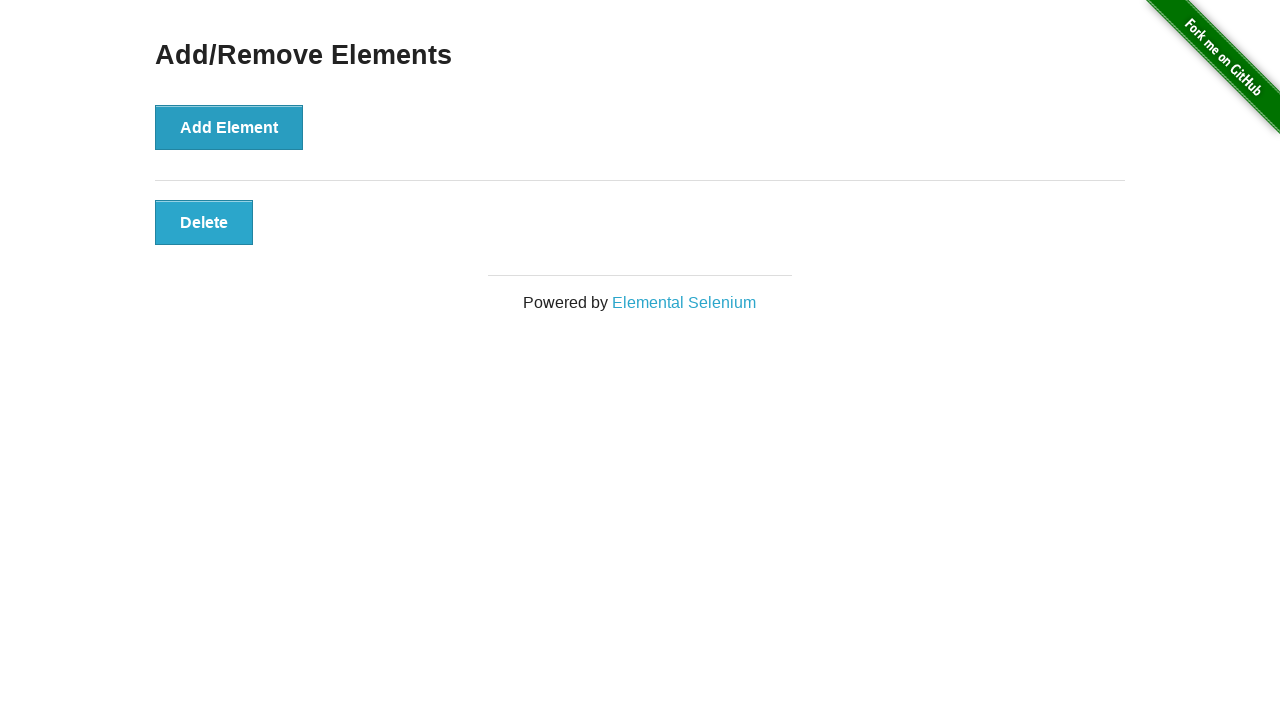

Clicked 'Add Element' button (iteration 2) at (229, 127) on button
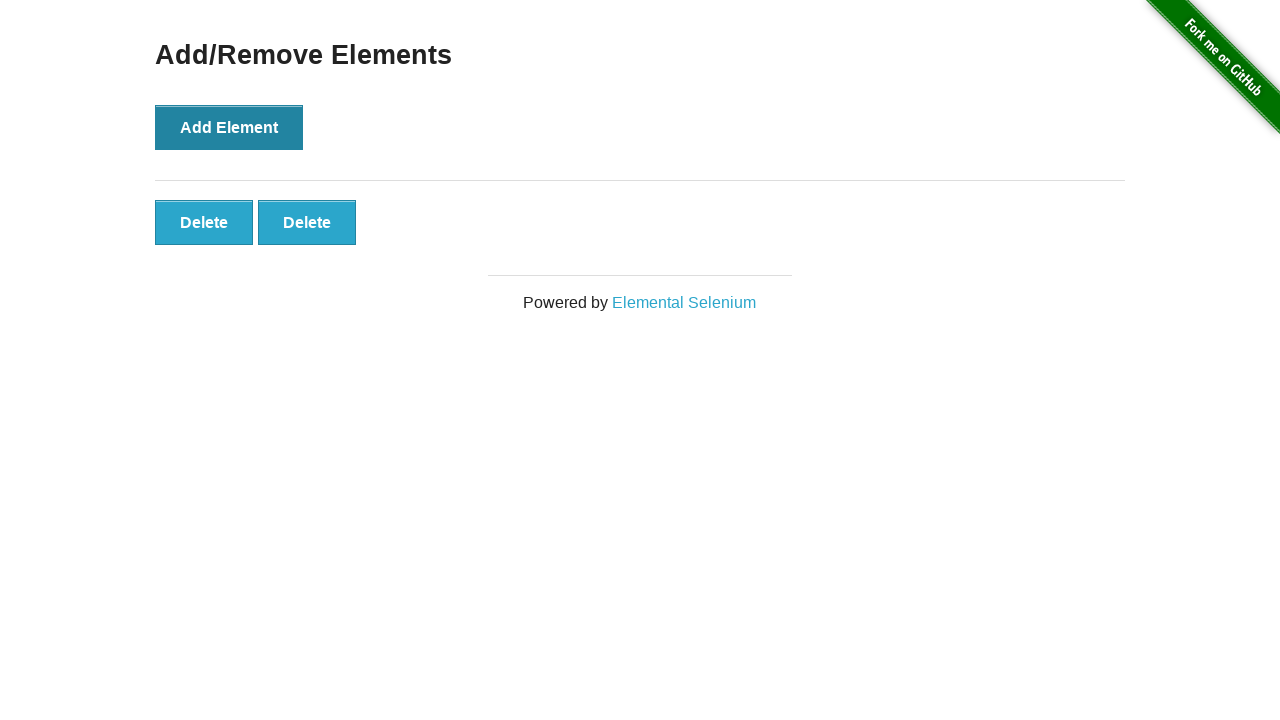

Clicked 'Add Element' button (iteration 3) at (229, 127) on button
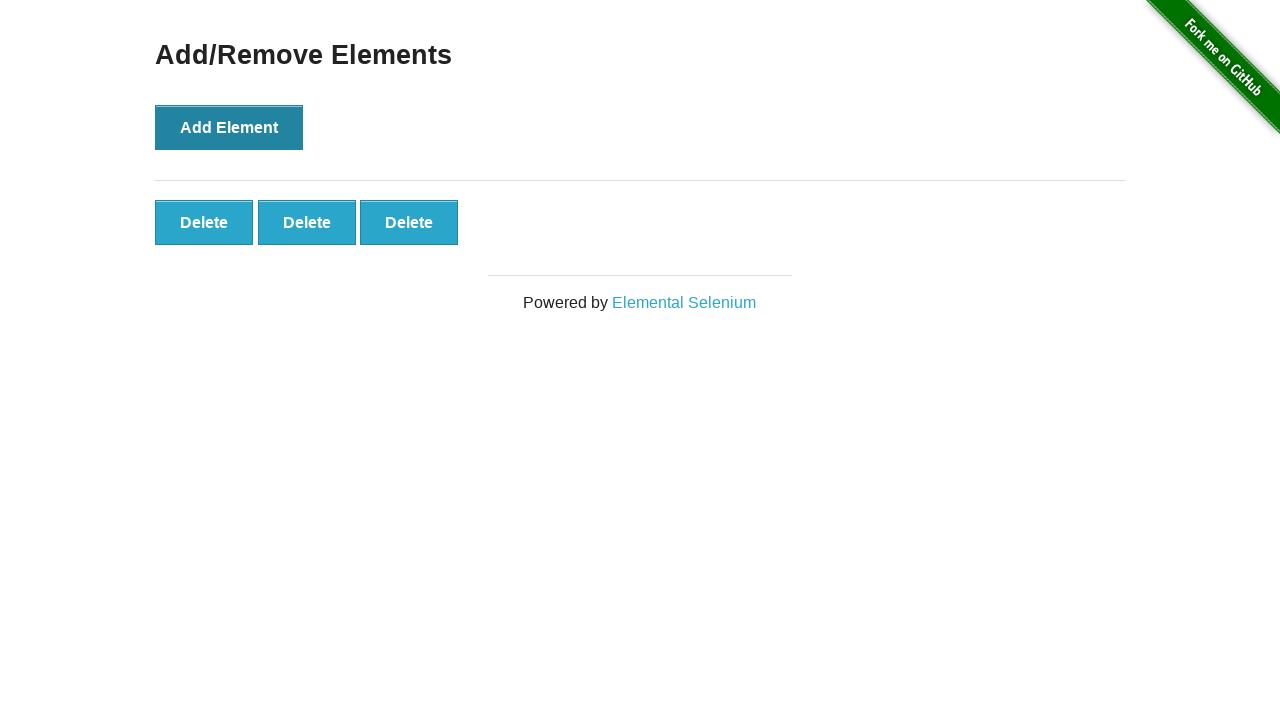

Clicked 'Add Element' button (iteration 4) at (229, 127) on button
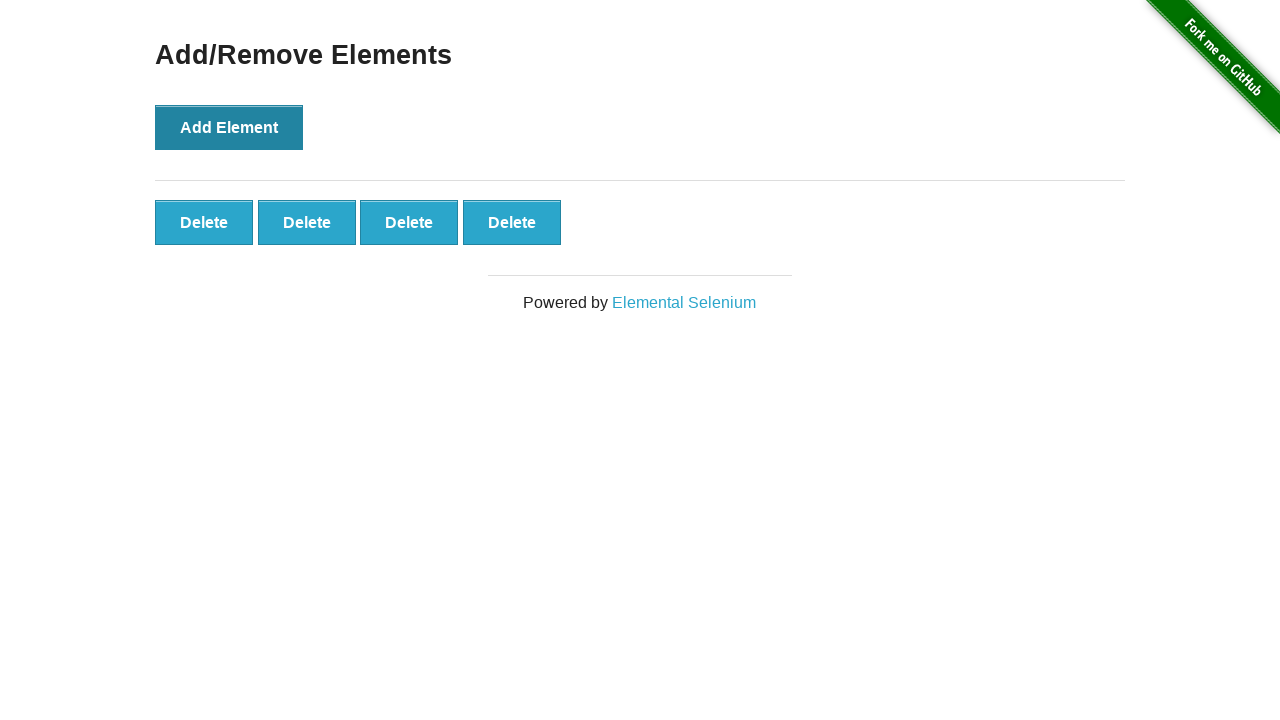

Clicked 'Add Element' button (iteration 5) at (229, 127) on button
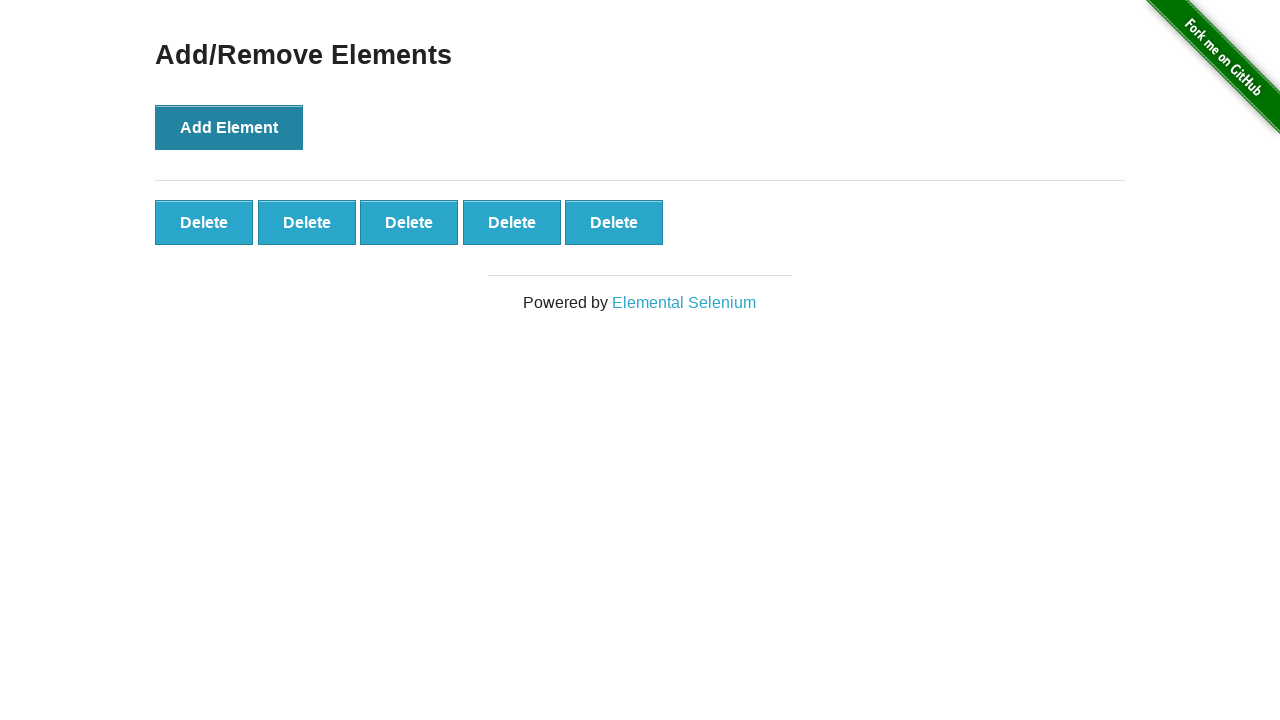

Waited for delete buttons to appear
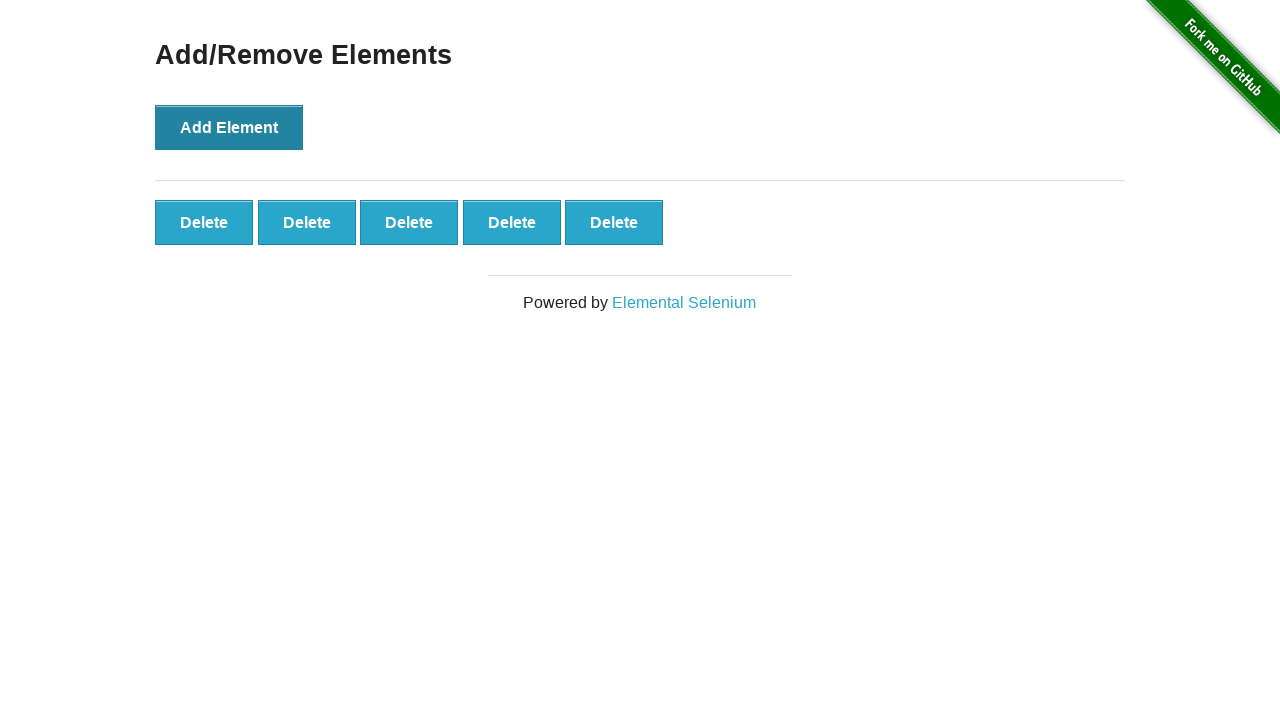

Located all delete buttons (count: 5)
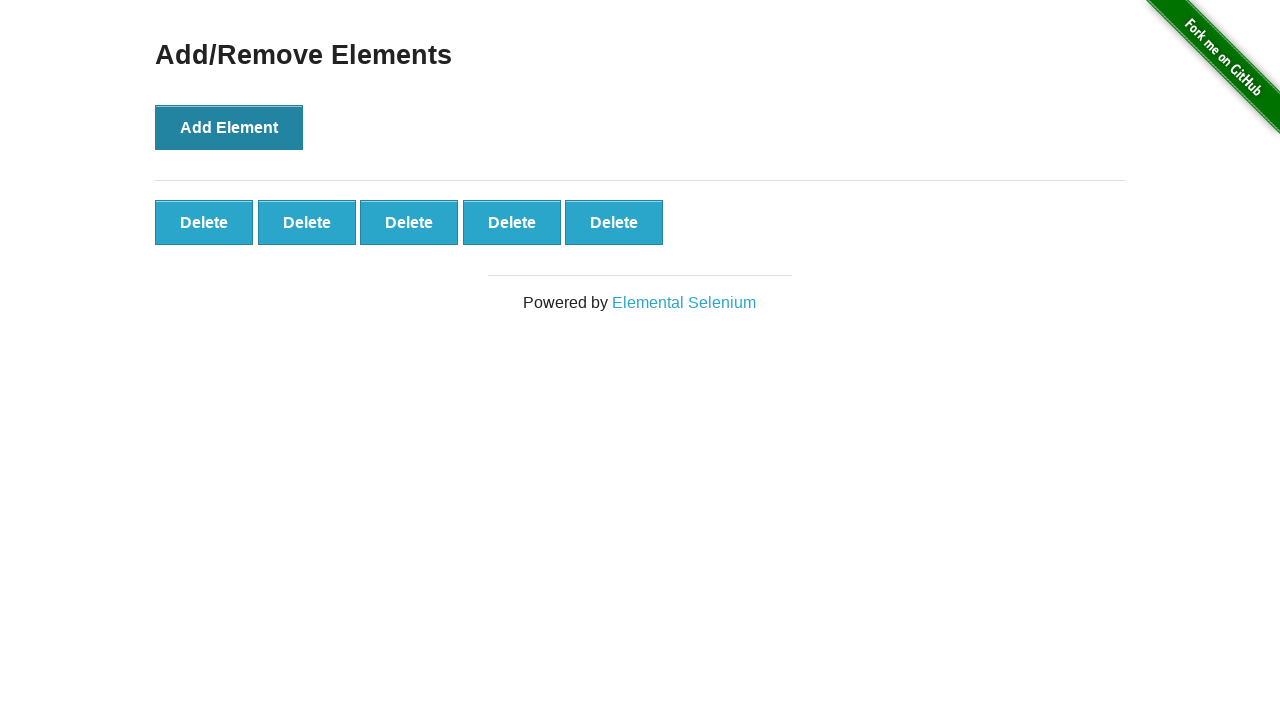

Assertion passed: exactly 5 delete buttons were created
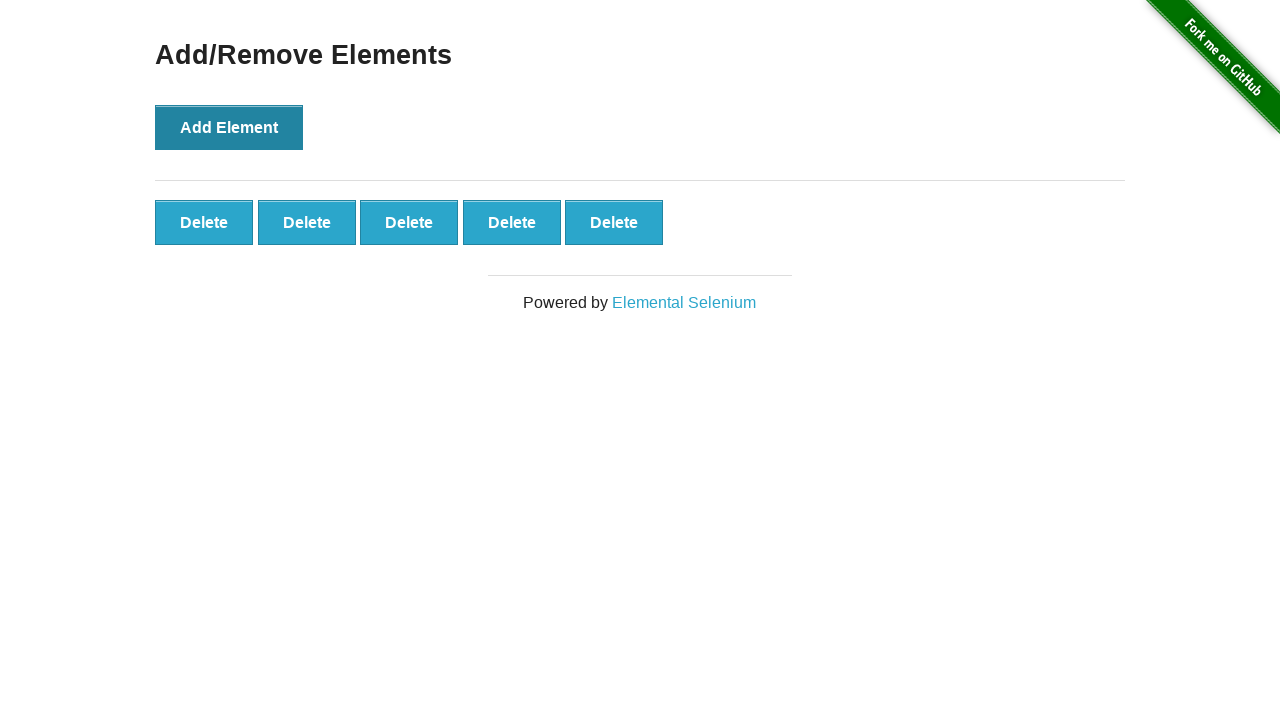

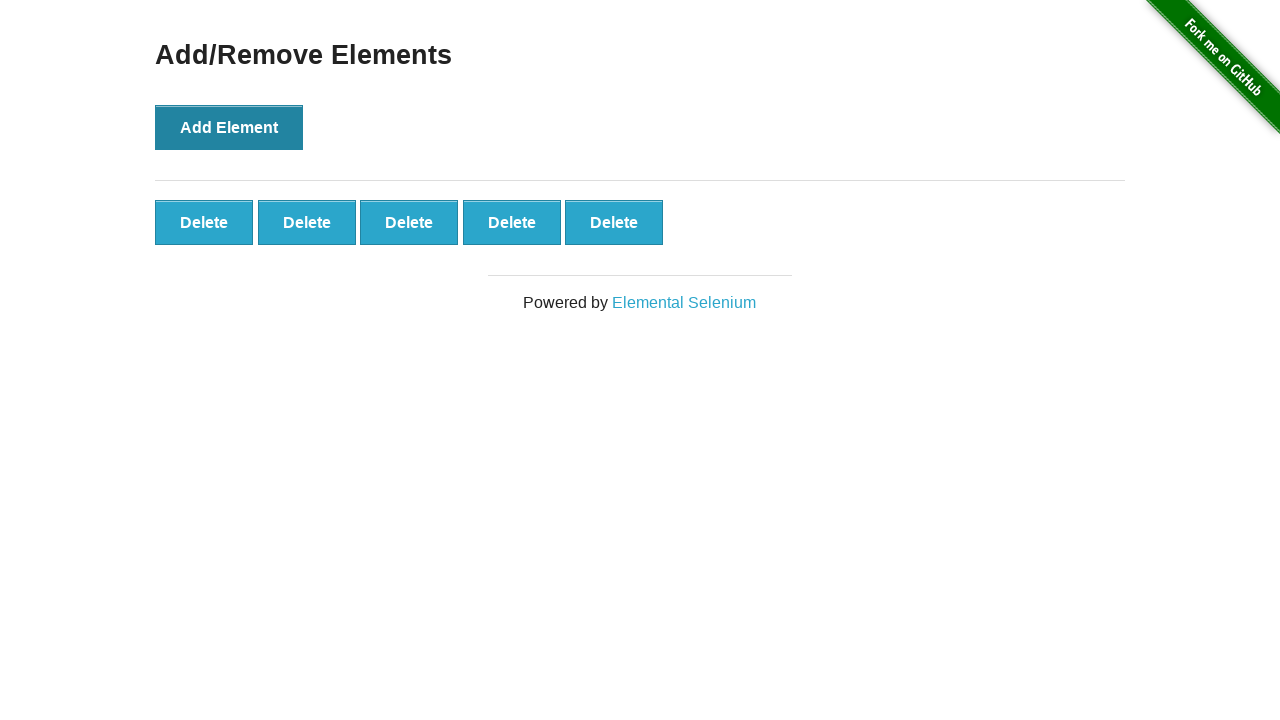